Tests the EXPLORE button navigation by clicking it and verifying the explore page loads

Starting URL: https://ancabota09.wixsite.com/intern

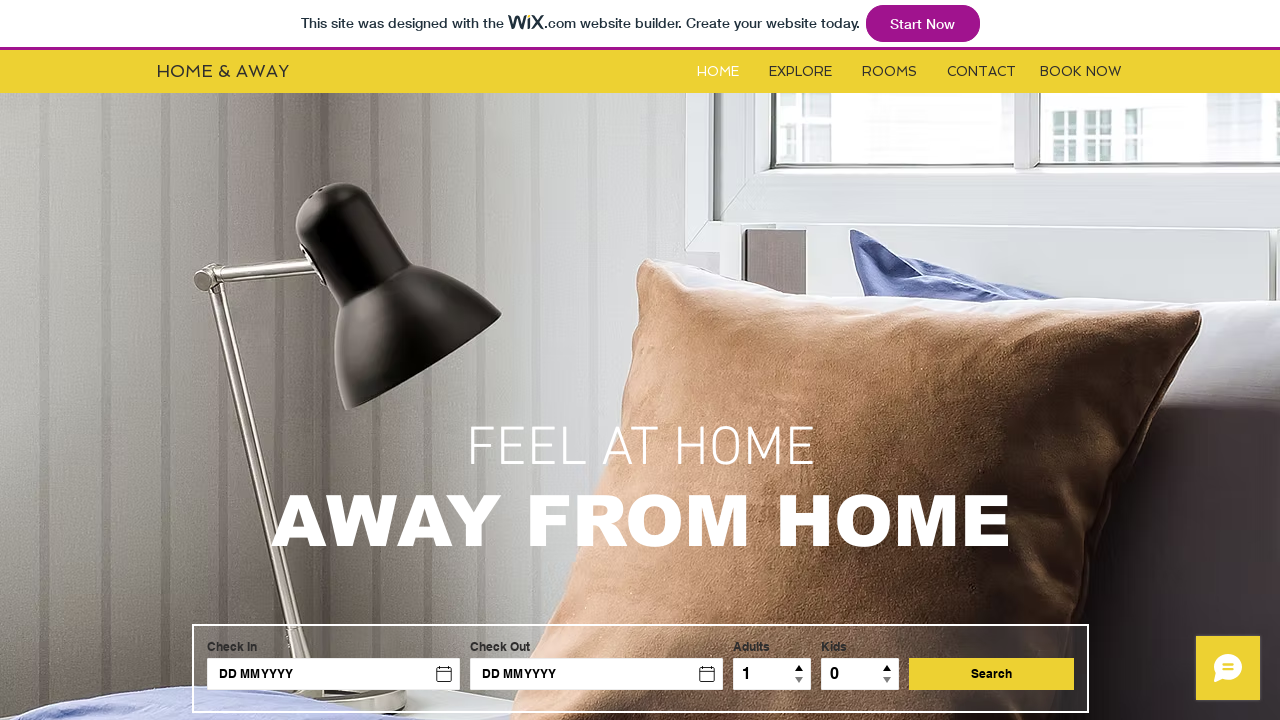

EXPLORE button is visible and ready to click
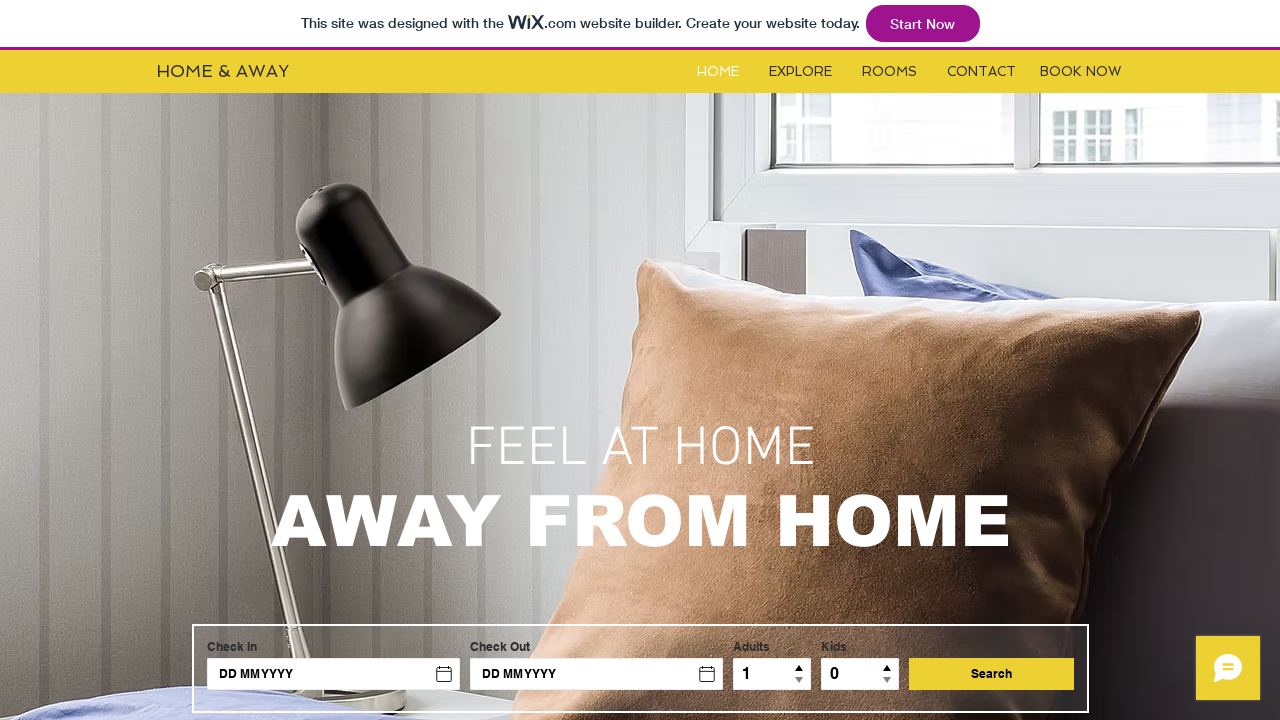

Clicked the EXPLORE button at (800, 72) on #i6kl732v1label
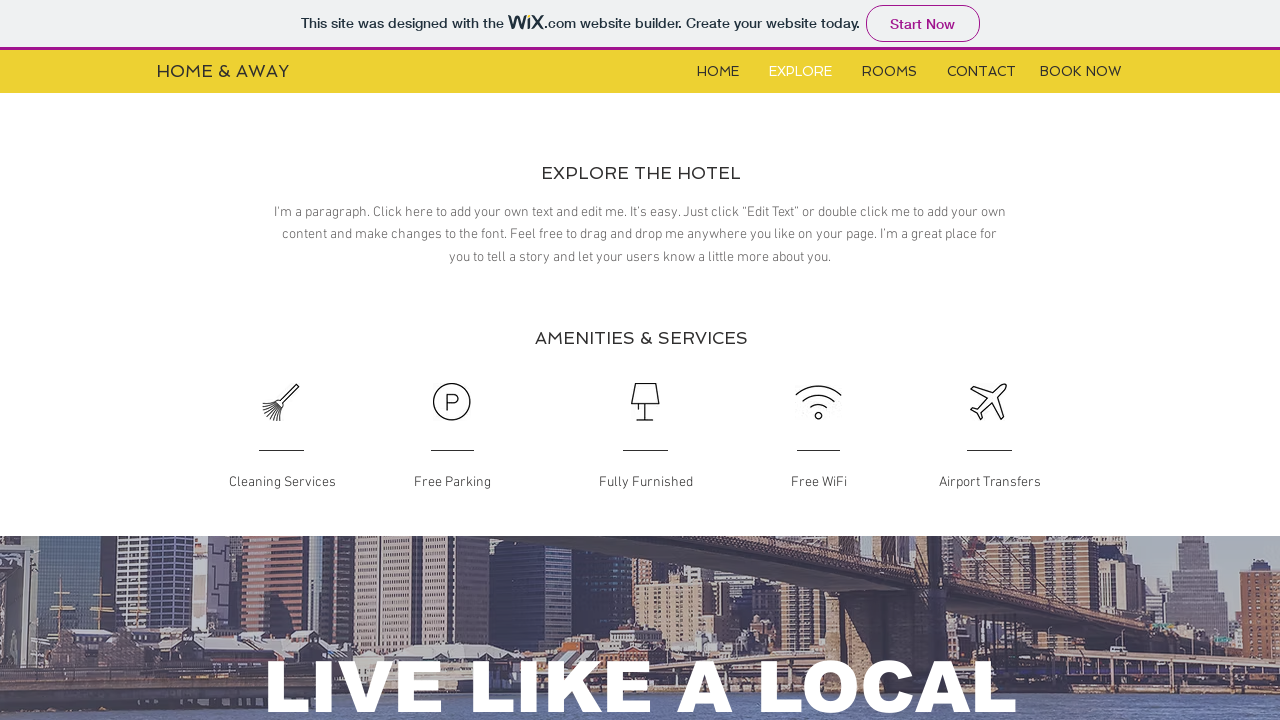

Navigation to explore page completed
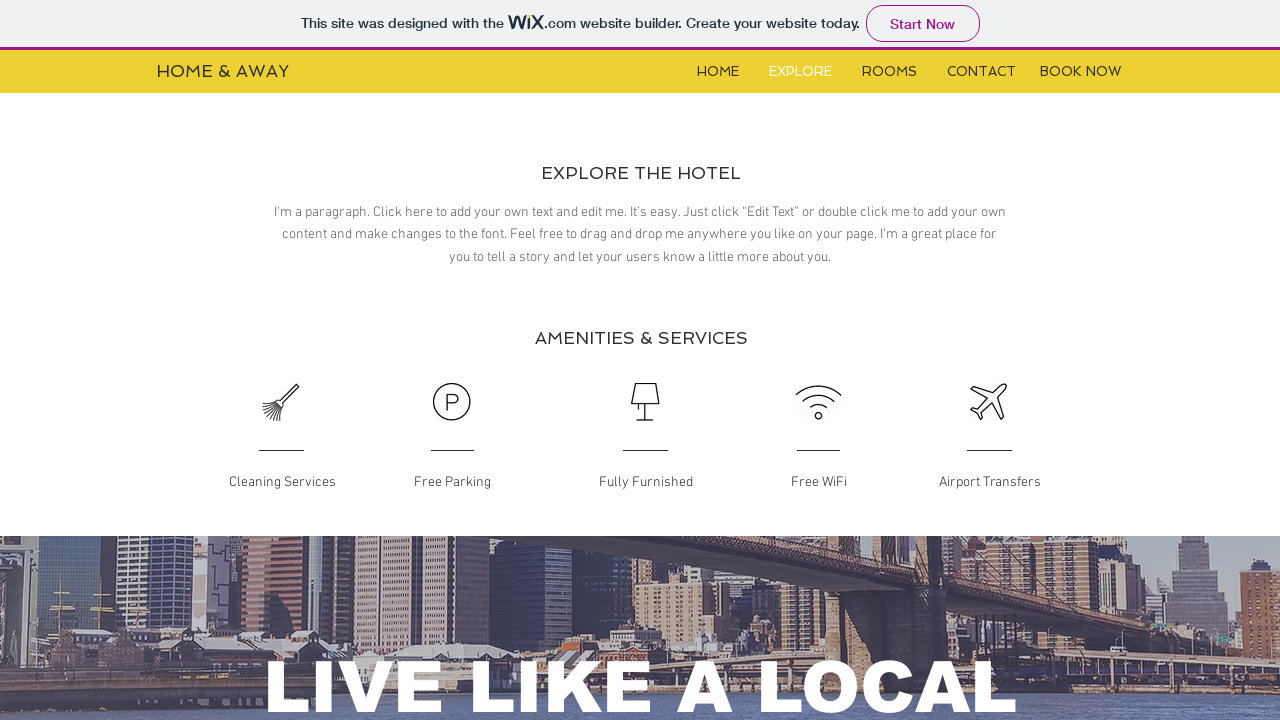

Verified that explore page loaded successfully (URL contains 'explore')
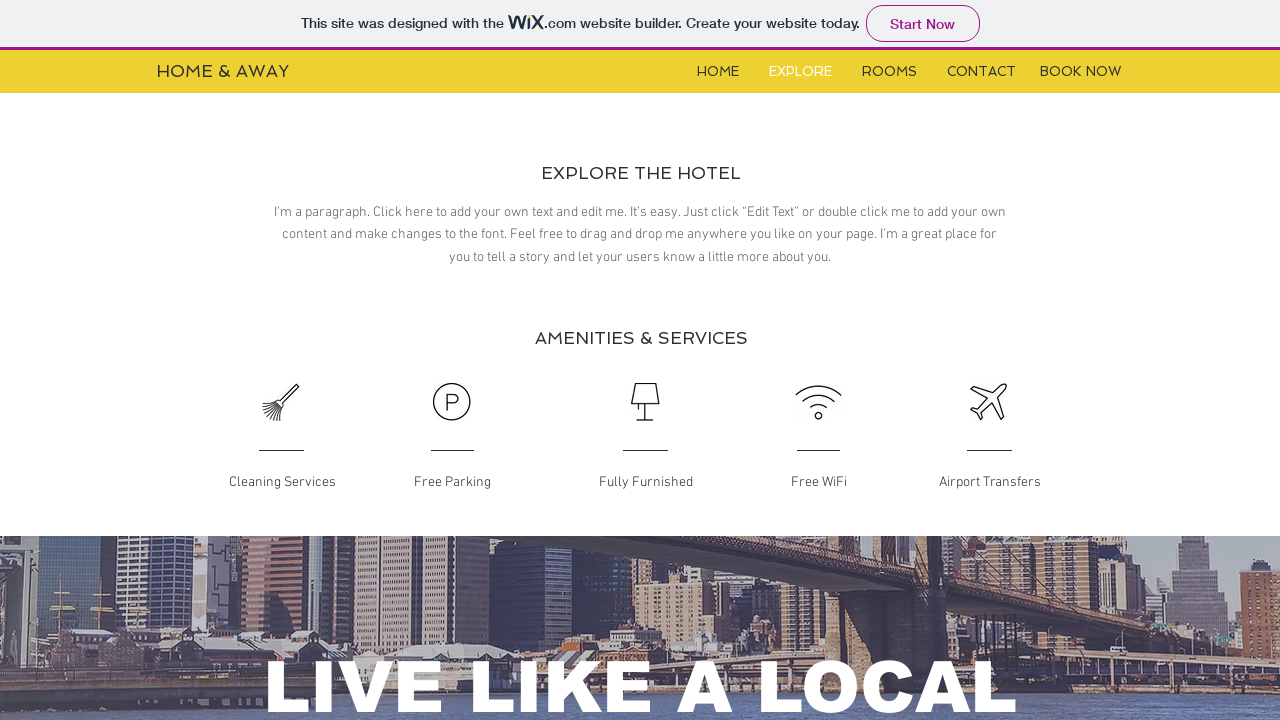

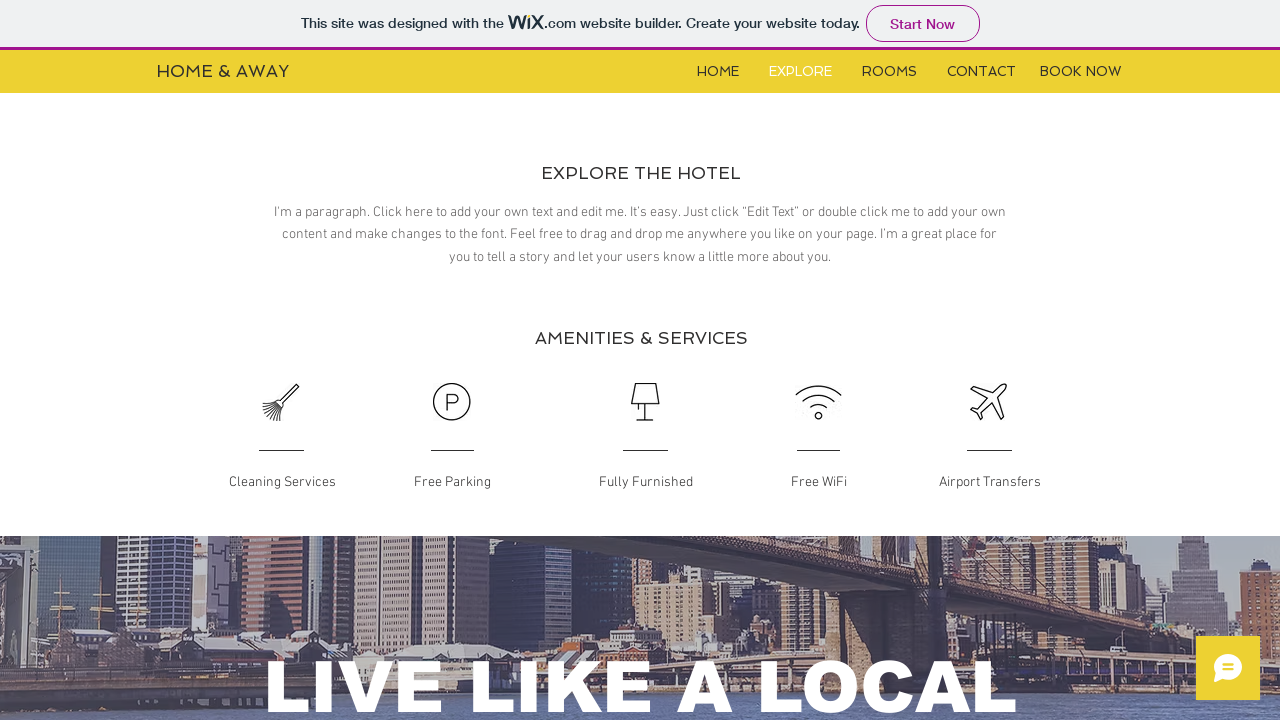